Tests triangle classification with sides 4, 4, 3 which should be classified as Isosceles

Starting URL: https://testpages.eviltester.com/styled/apps/triangle/triangle001.html

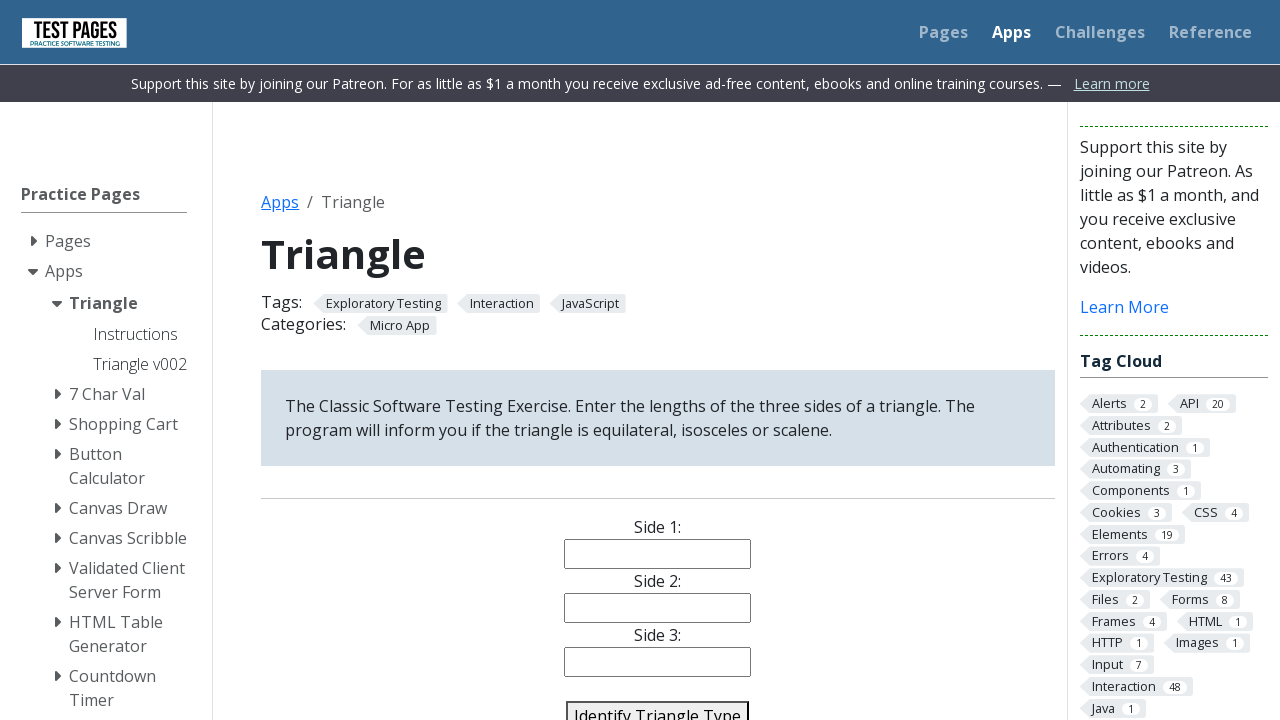

Filled side1 input with value '4' on input[name='side1']
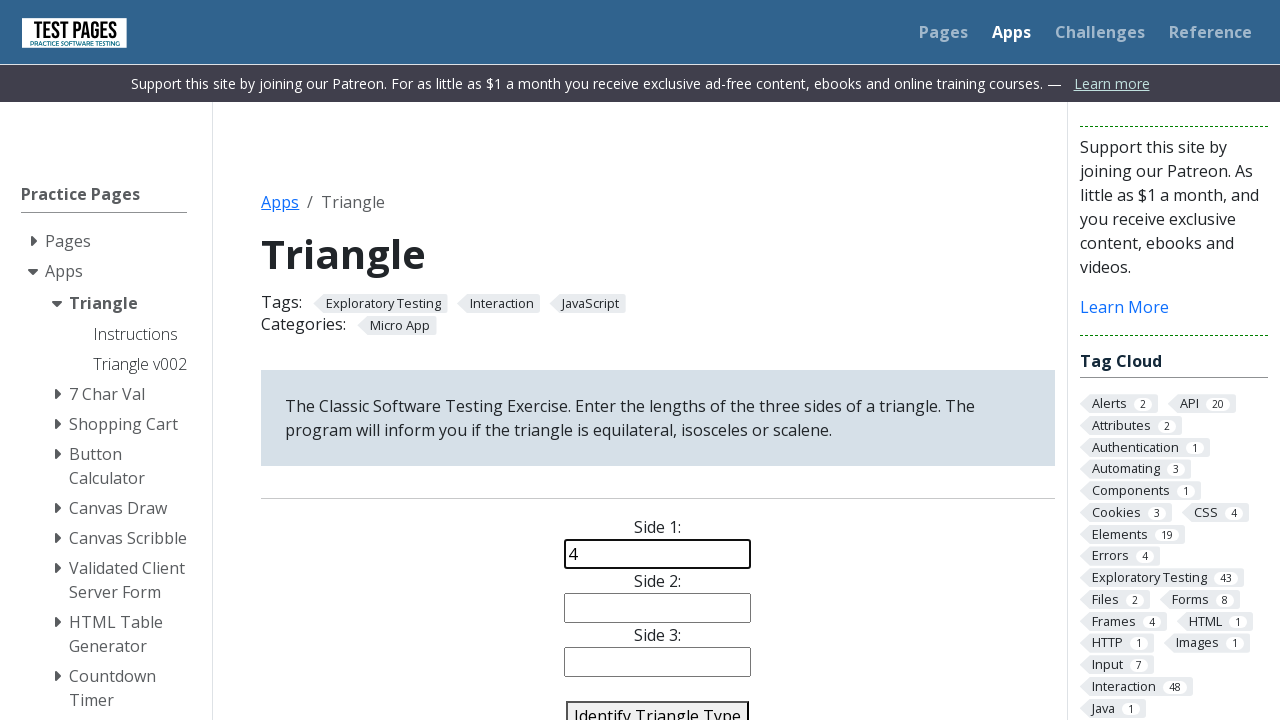

Filled side2 input with value '4' on input[name='side2']
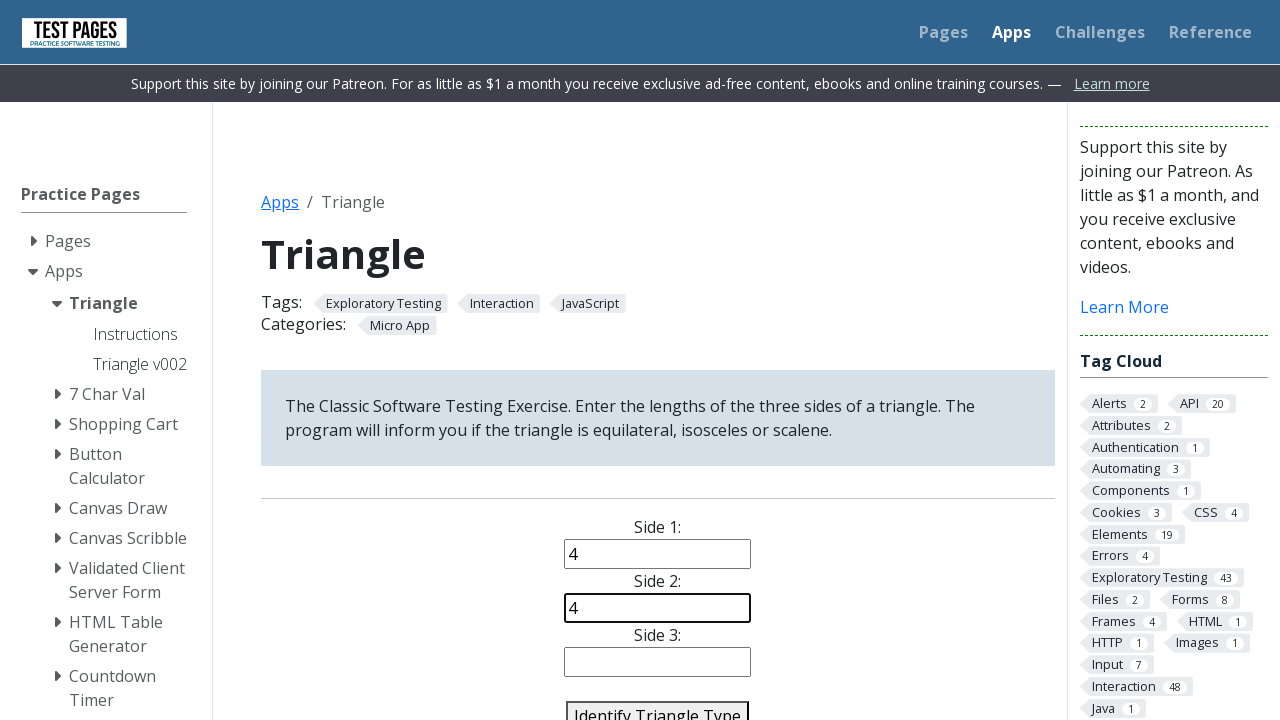

Filled side3 input with value '3' on input[name='side3']
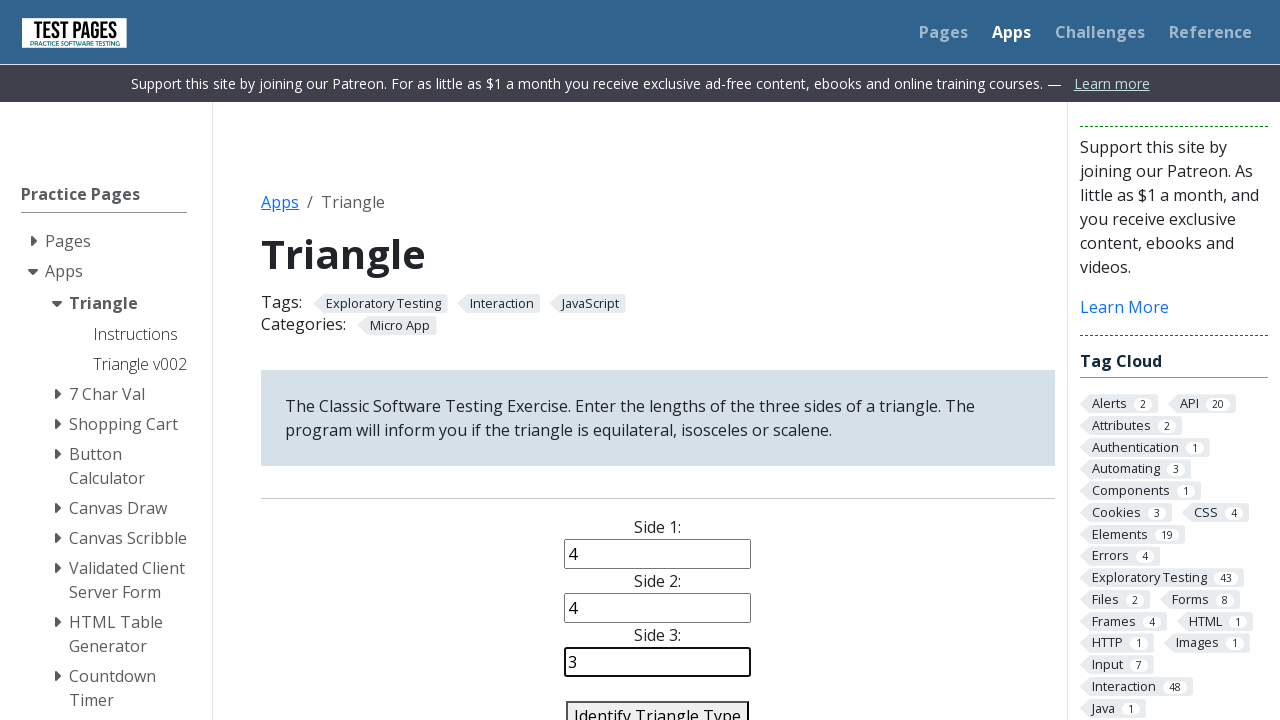

Clicked identify triangle button to classify triangle with sides 4, 4, 3 at (658, 705) on #identify-triangle-action
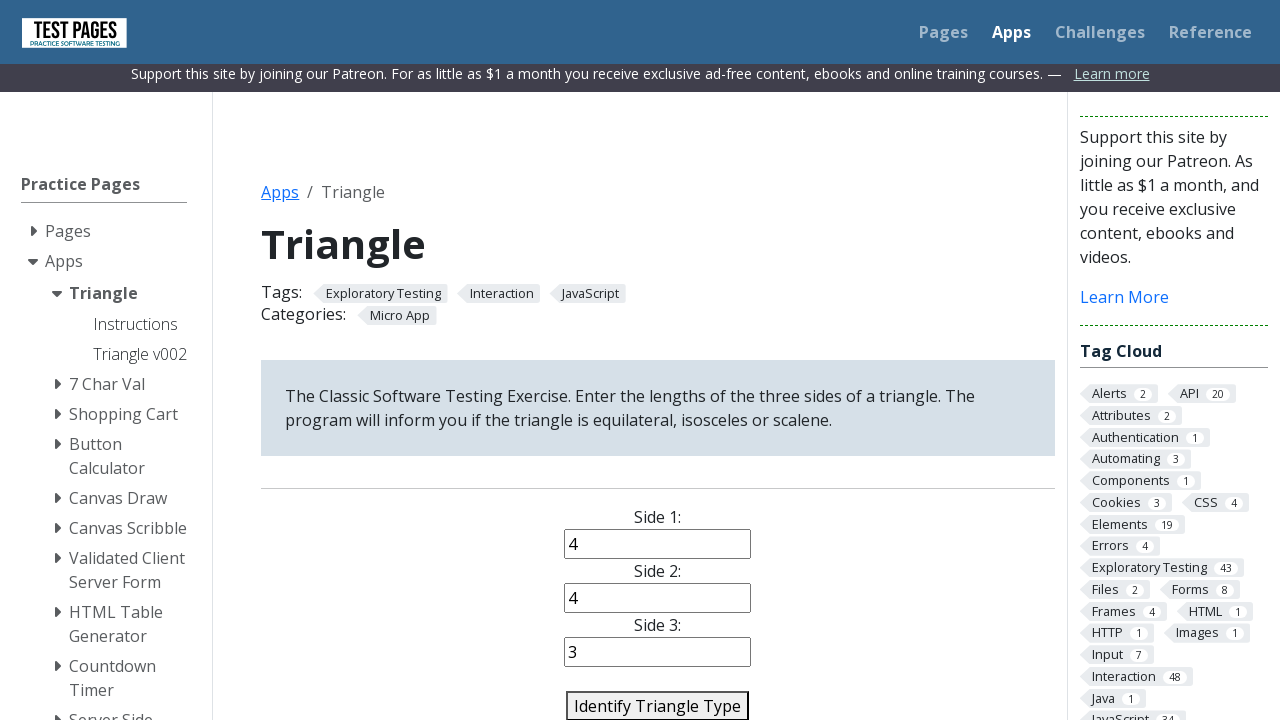

Triangle type result appeared - triangle classified as Isosceles
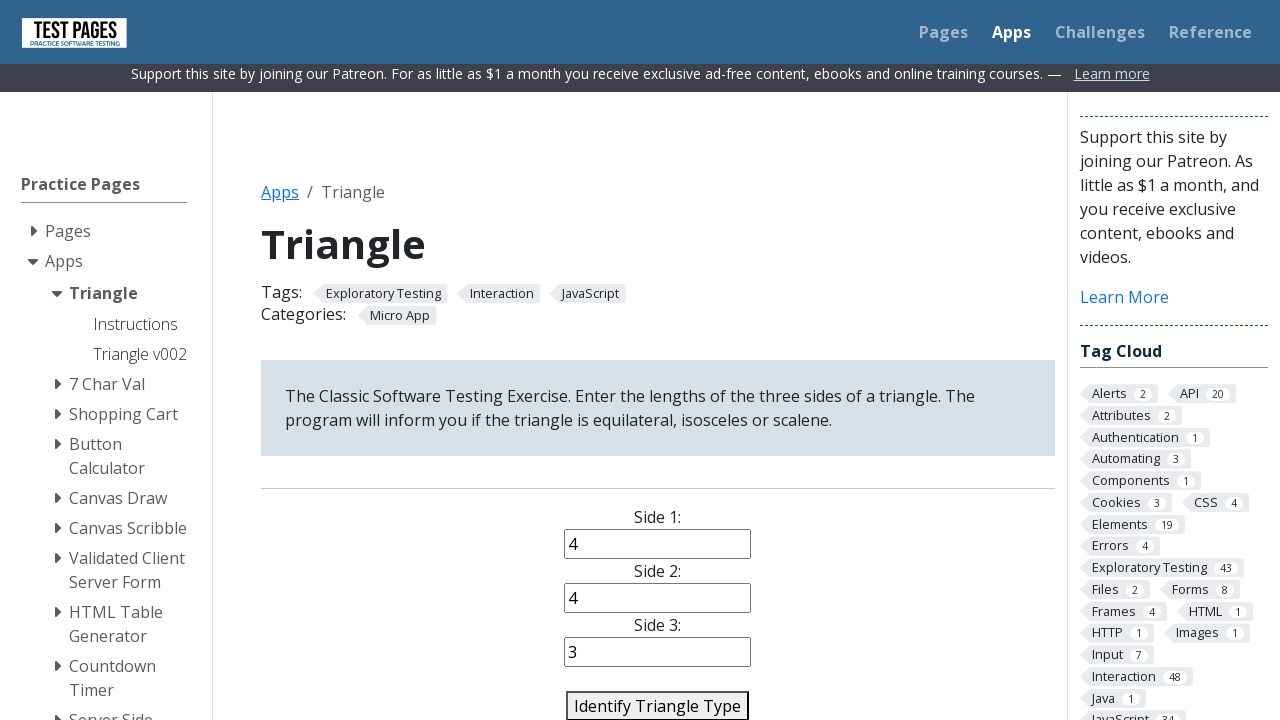

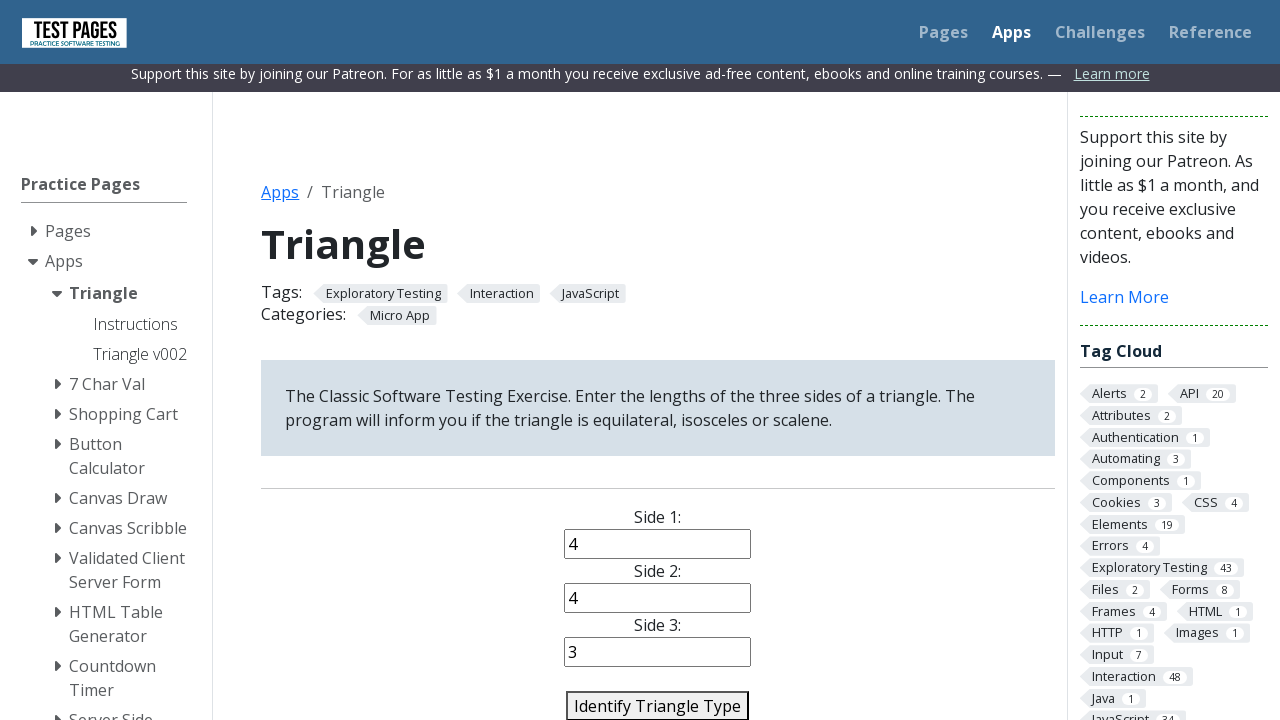